Navigates to zlti.com homepage and verifies that anchor links are present on the page

Starting URL: http://www.zlti.com

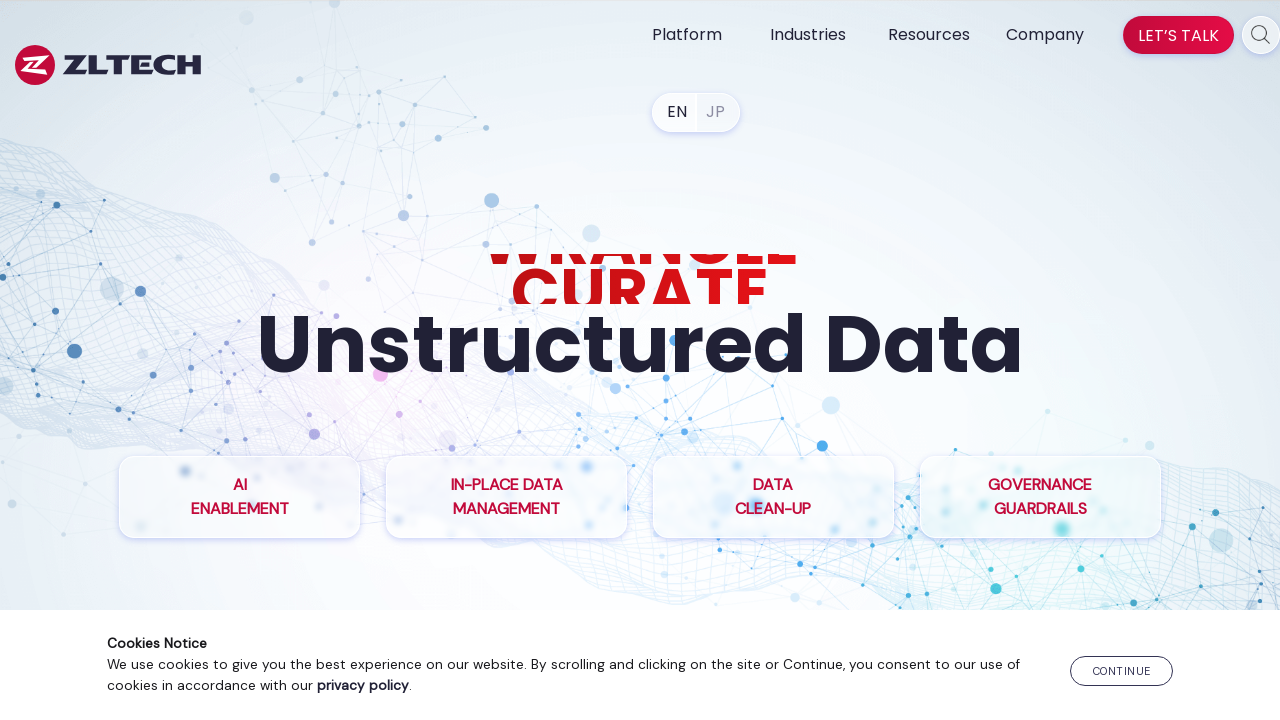

Navigated to zlti.com homepage
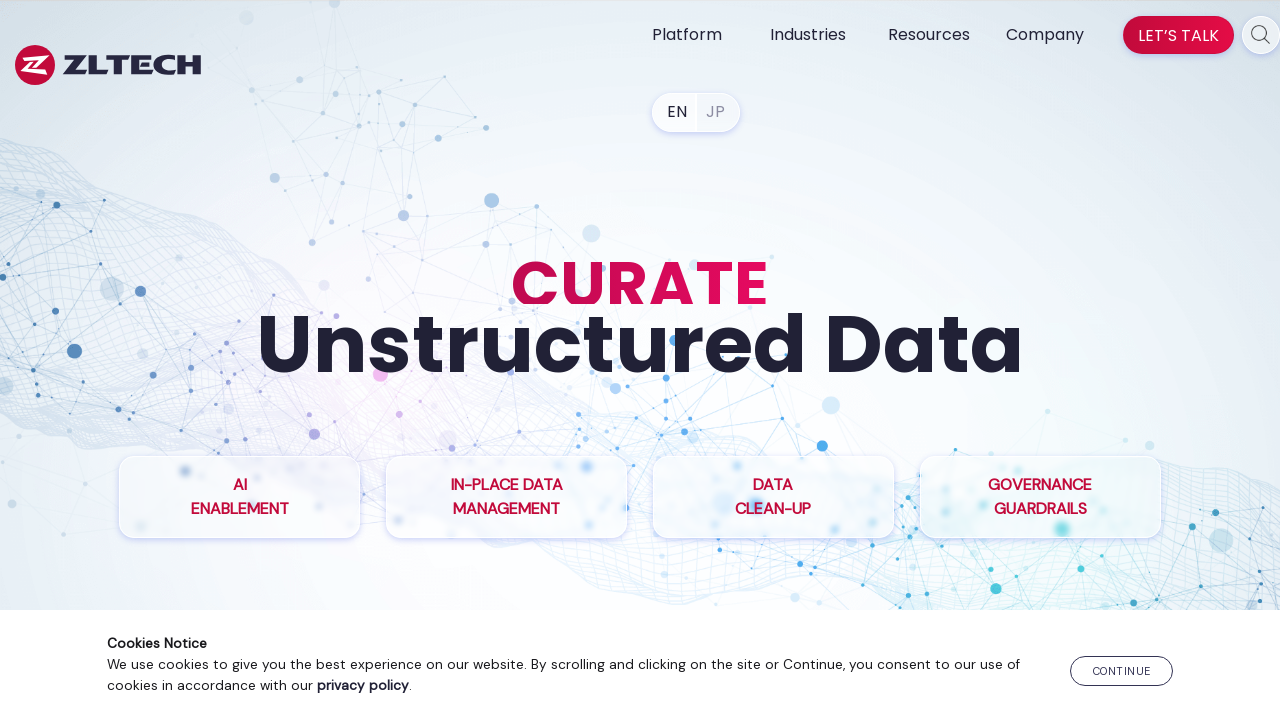

Waited for anchor links to load on the page
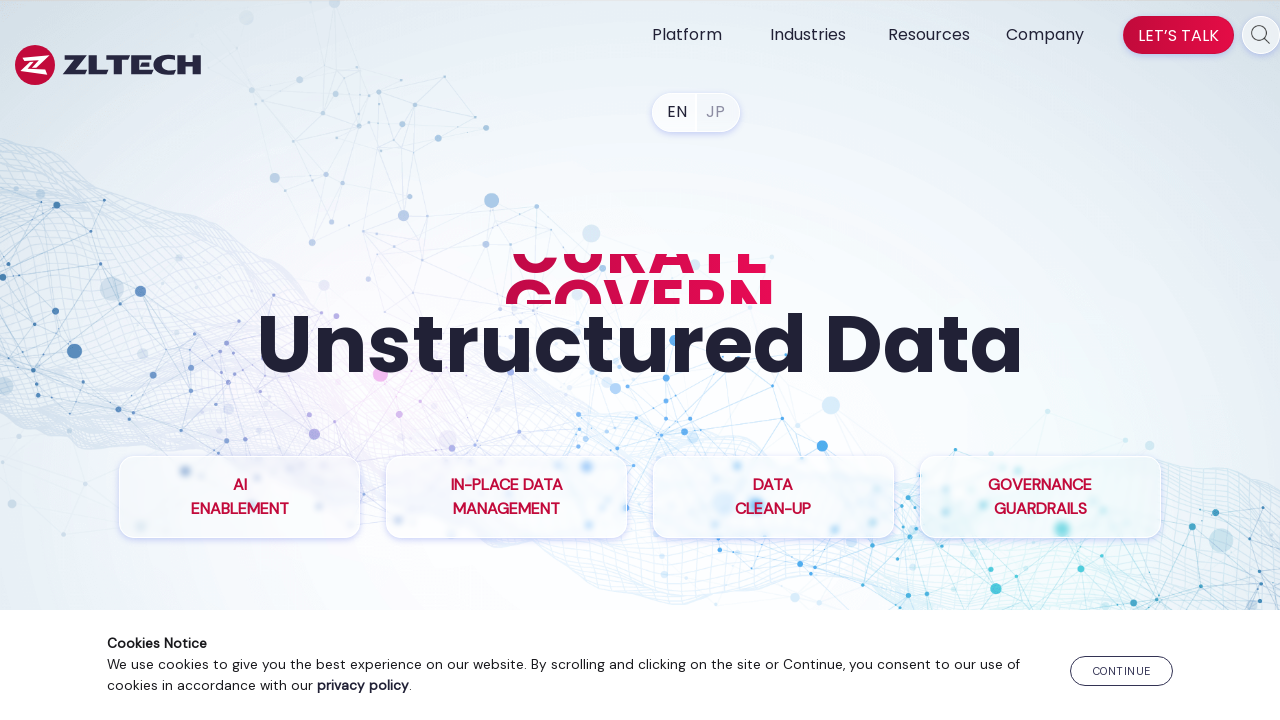

Located all anchor links on the page
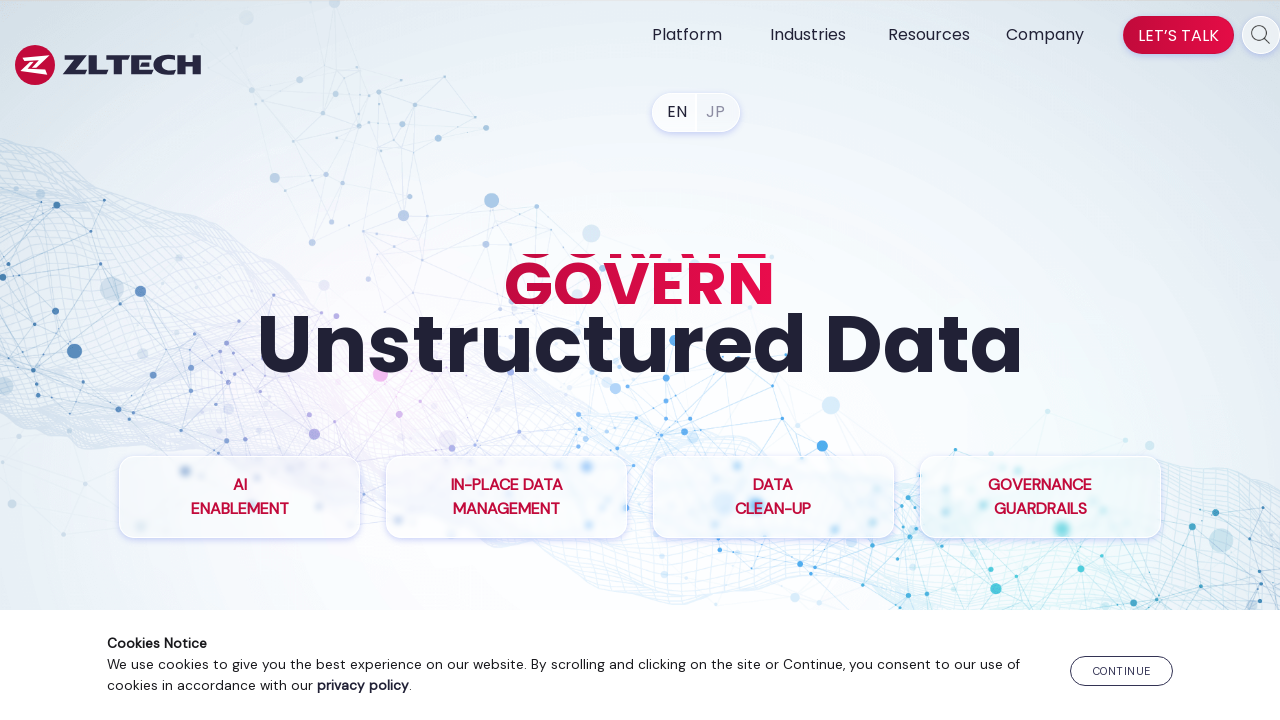

Verified that anchor links are present on the page
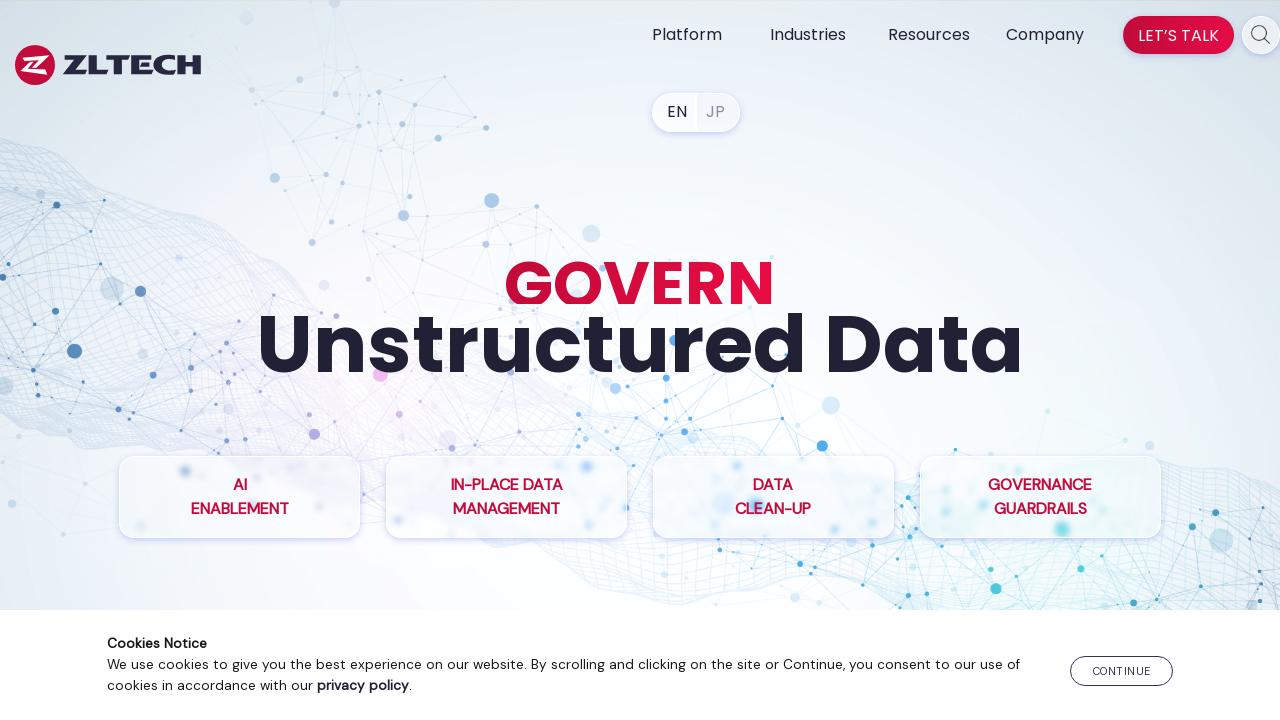

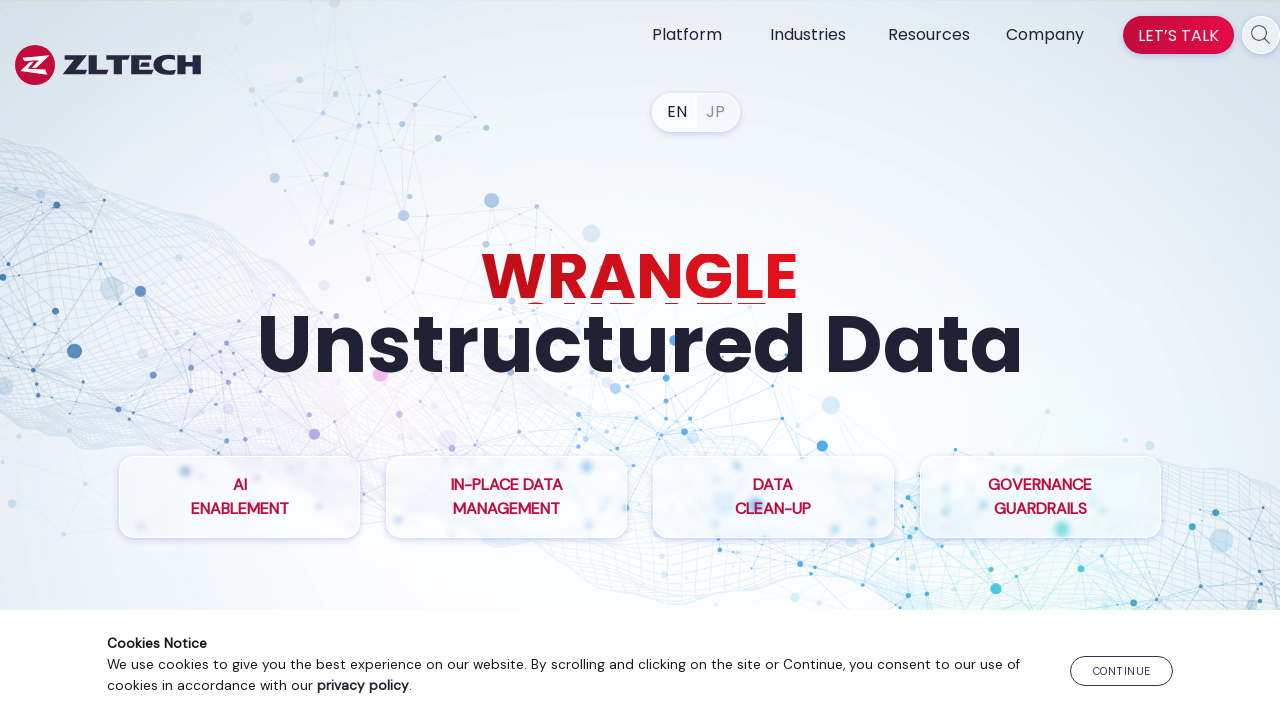